Tests form validation by submitting empty username with a password and verifying that the username field shows a validation error

Starting URL: https://opensource-demo.orangehrmlive.com/web/index.php/auth/login

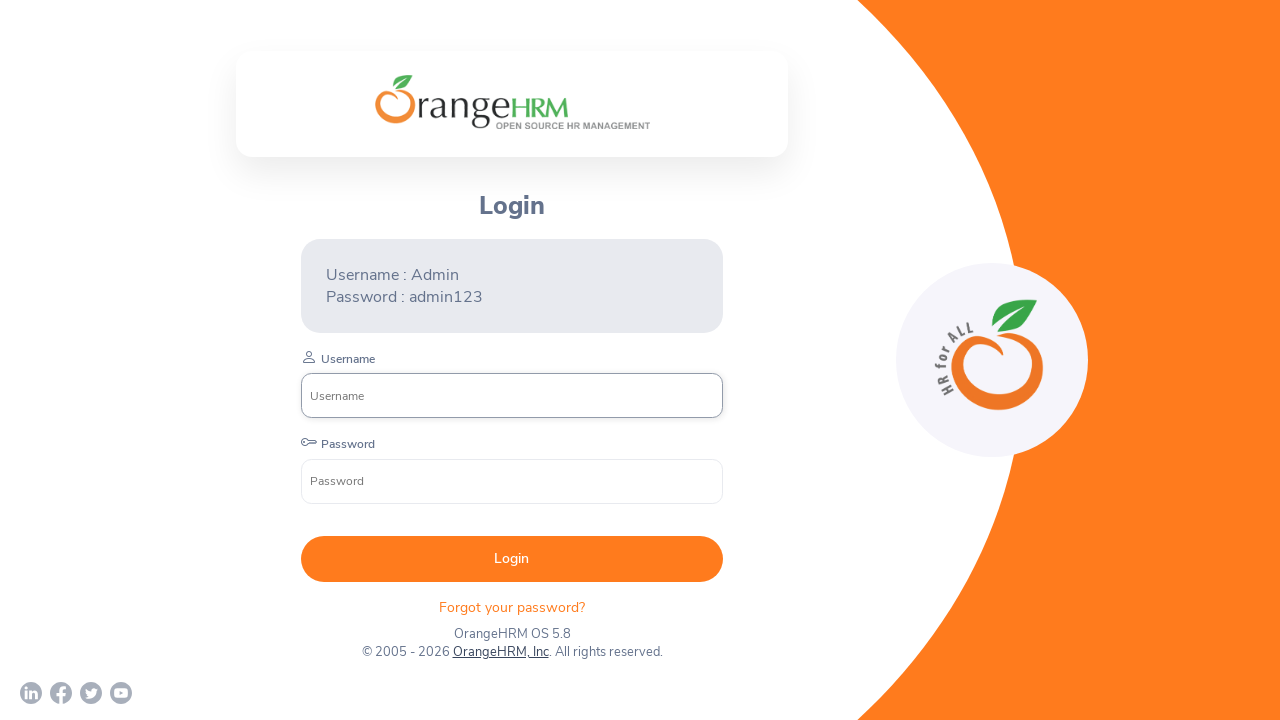

Left username field empty on //input[@name='username']
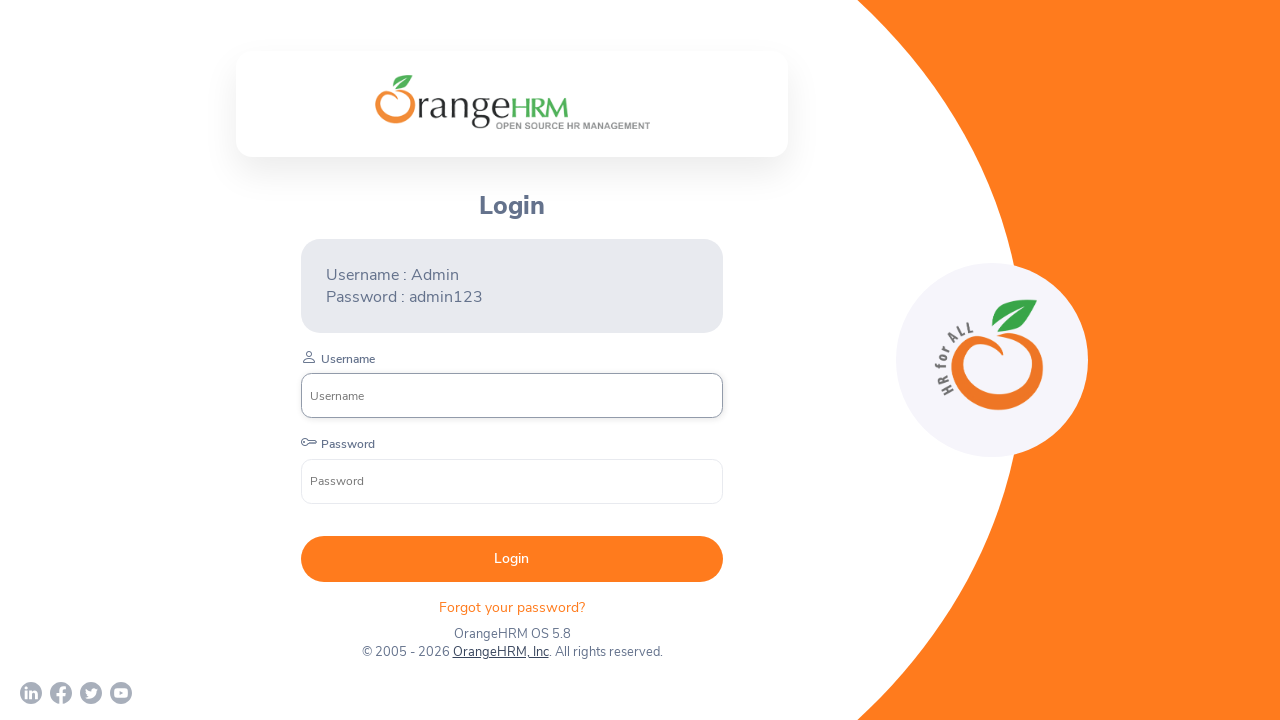

Filled password field with 'TestPassword123' on //input[@name='password']
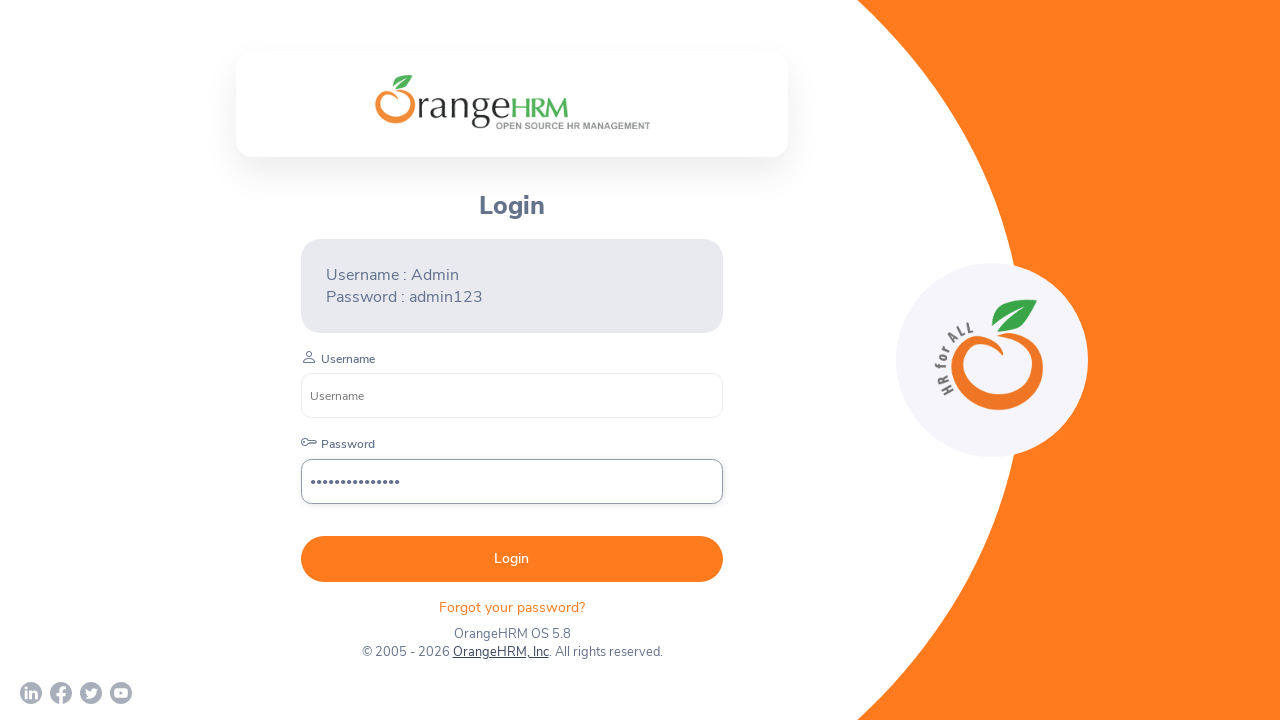

Clicked Login button to trigger validation at (512, 559) on internal:role=button >> internal:has-text="Login"i
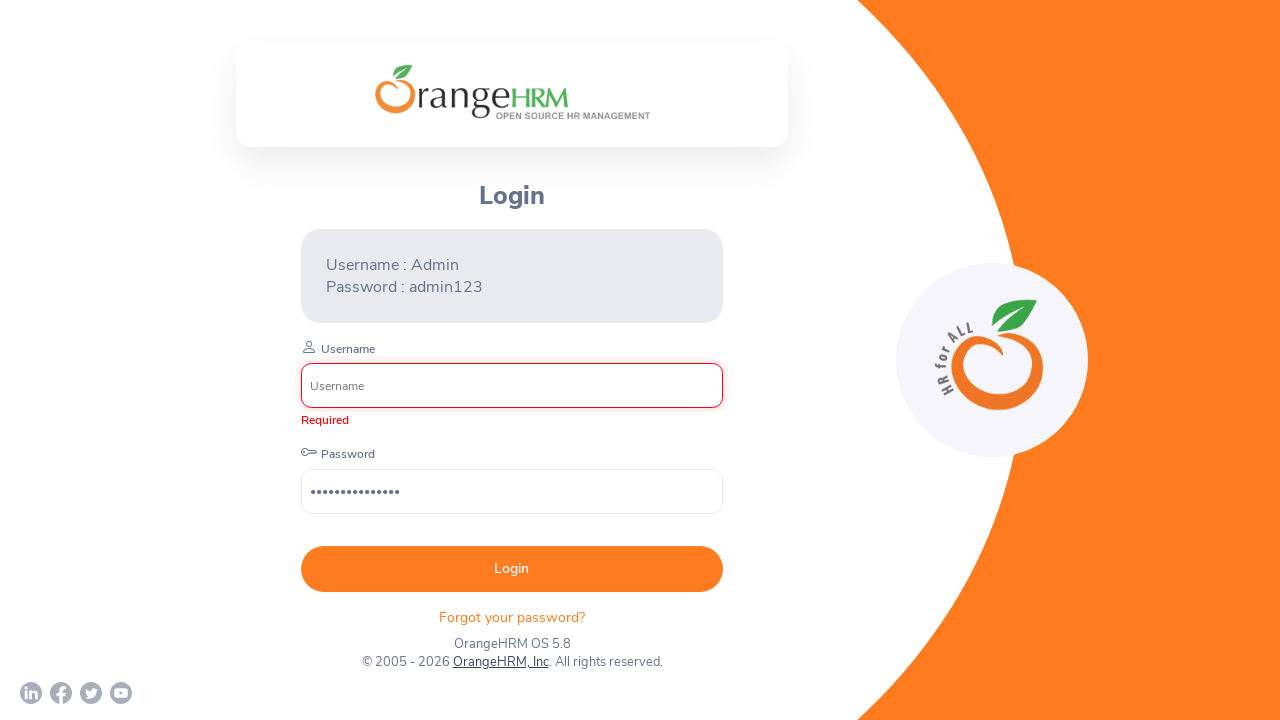

Validated that username field displays error state with oxd-input--error class
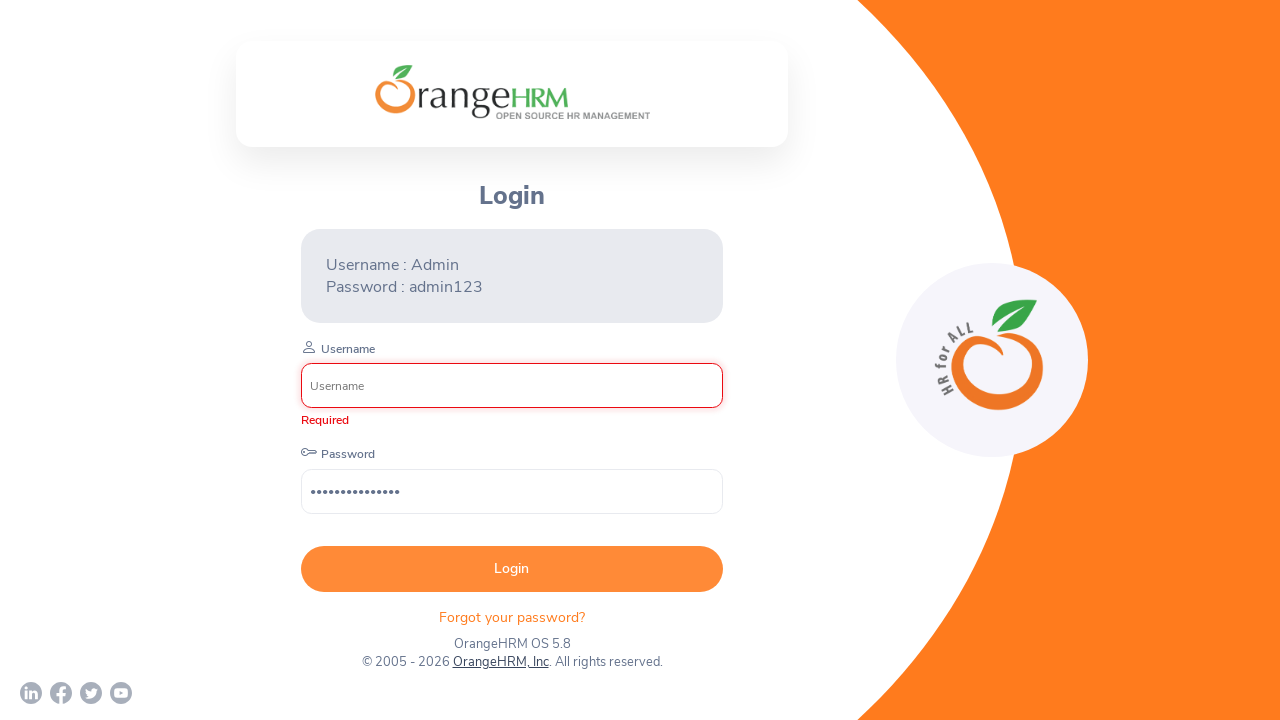

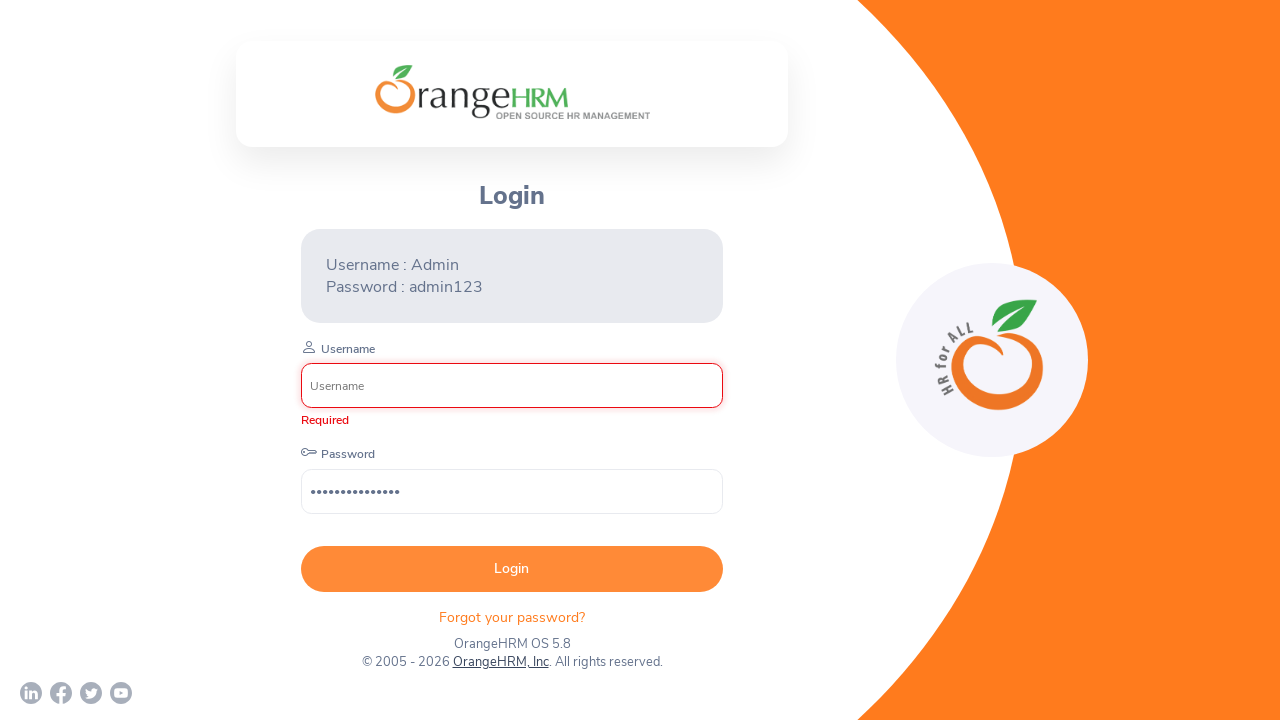